Tests accepting a JavaScript alert and verifies the success message

Starting URL: https://the-internet.herokuapp.com/javascript_alerts

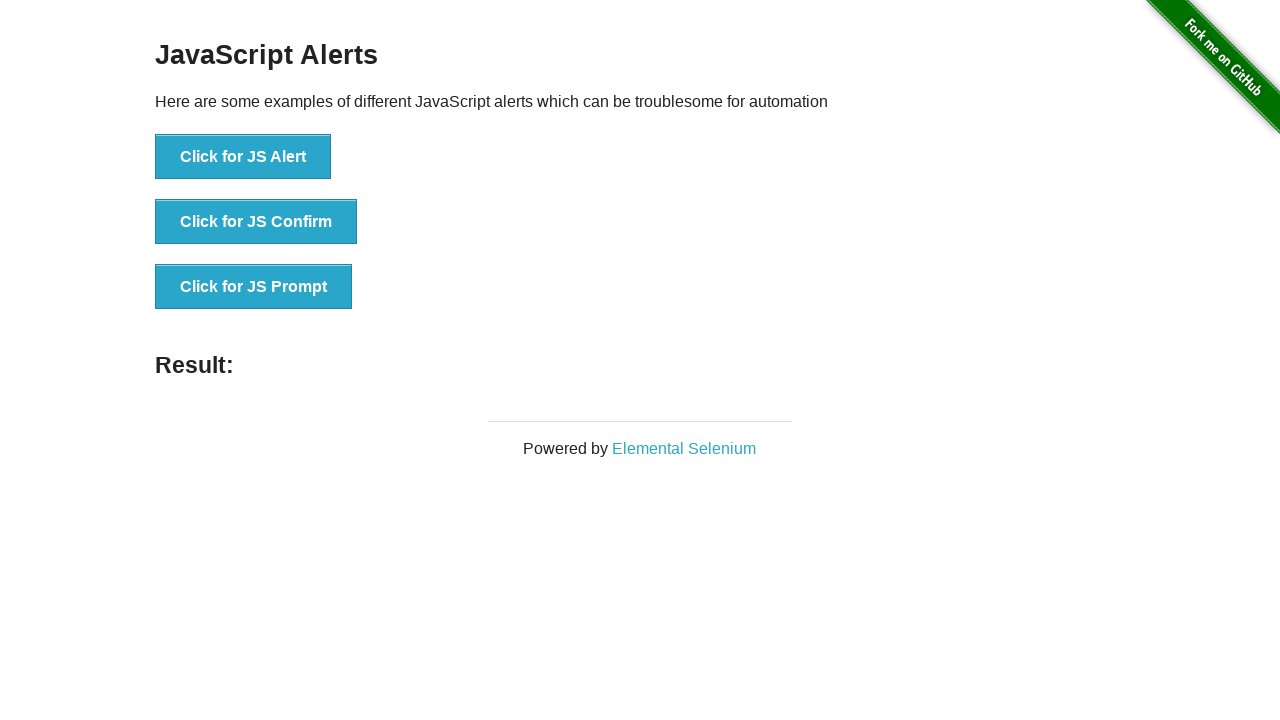

Clicked button to trigger JavaScript alert at (243, 157) on text='Click for JS Alert'
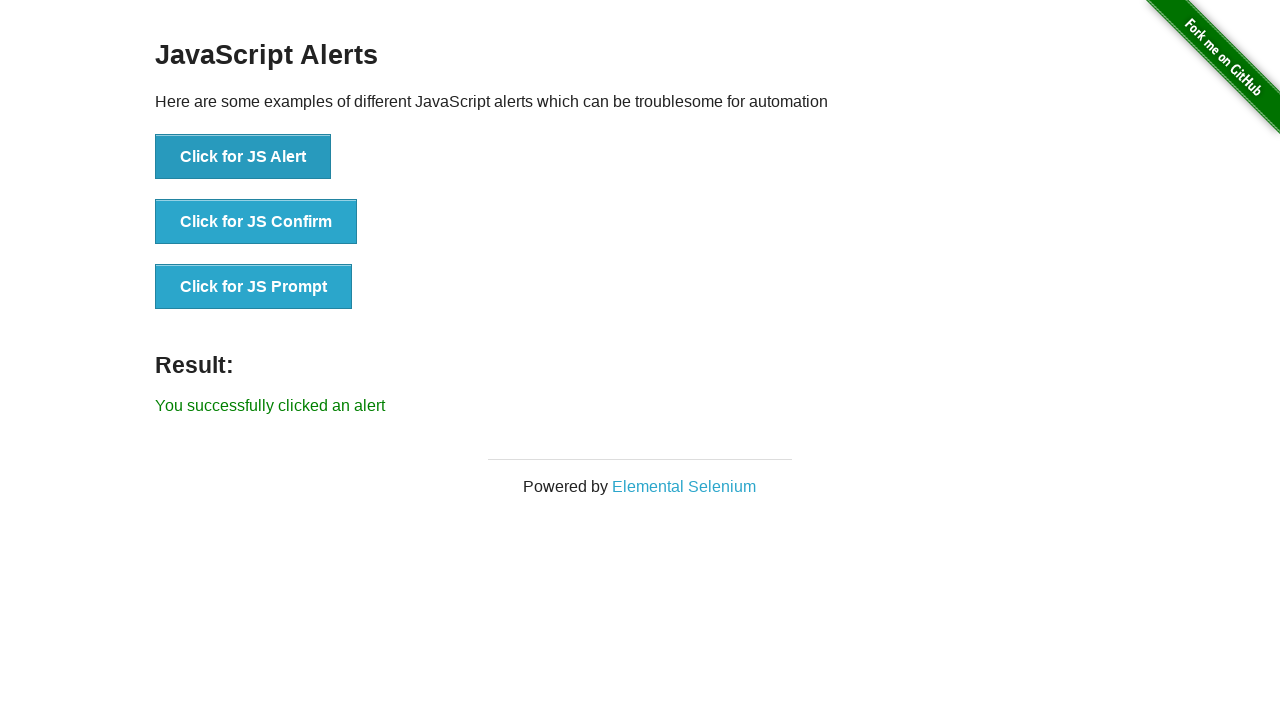

Set up dialog handler to accept alerts
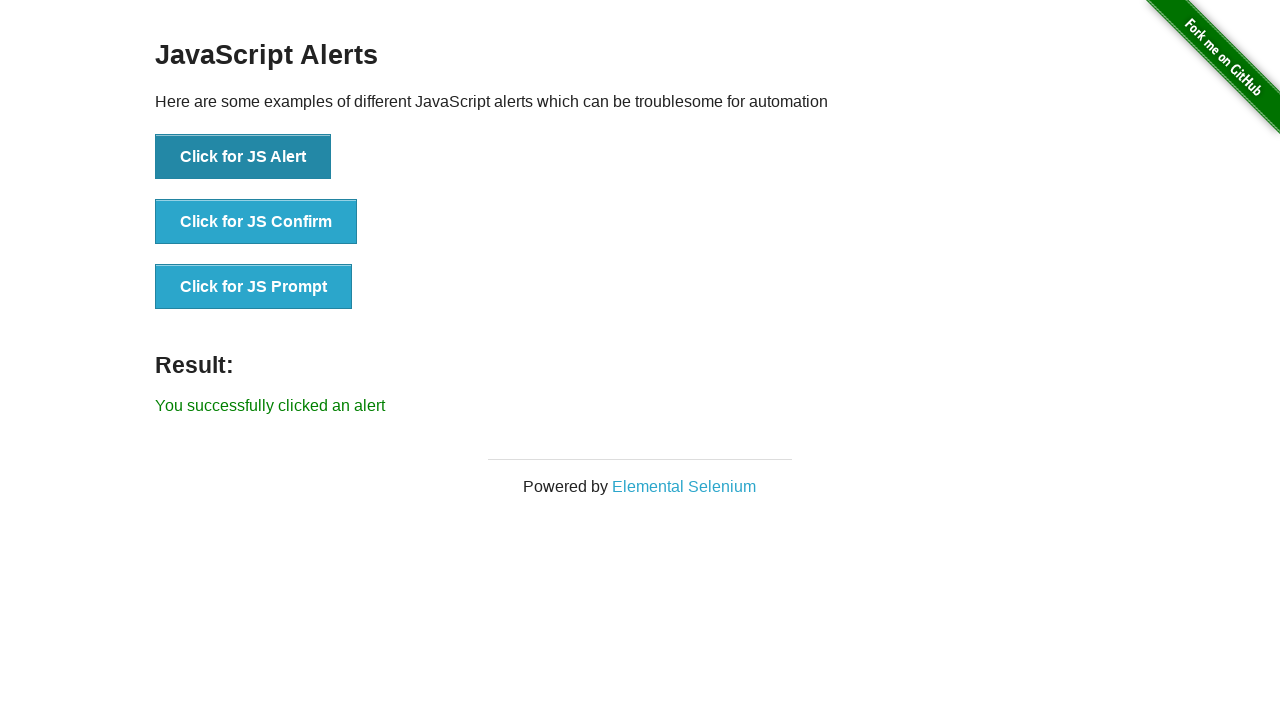

Located result message element
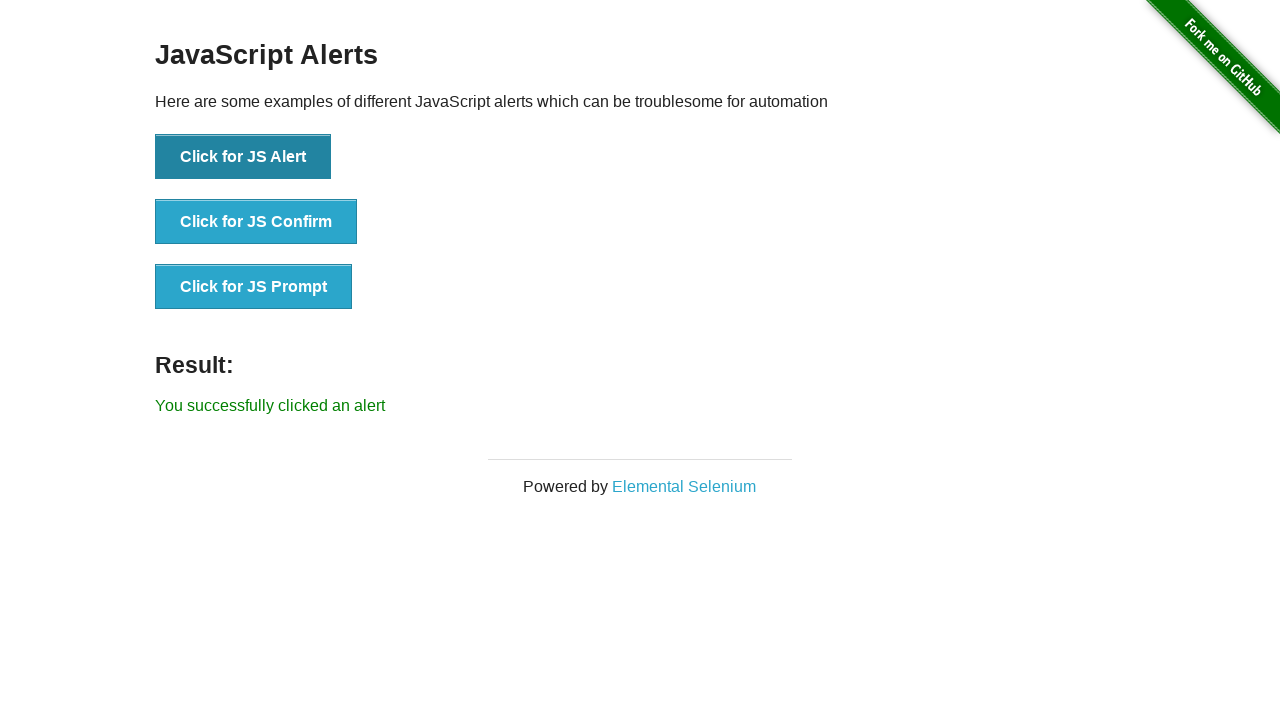

Verified success message: 'You successfully clicked an alert'
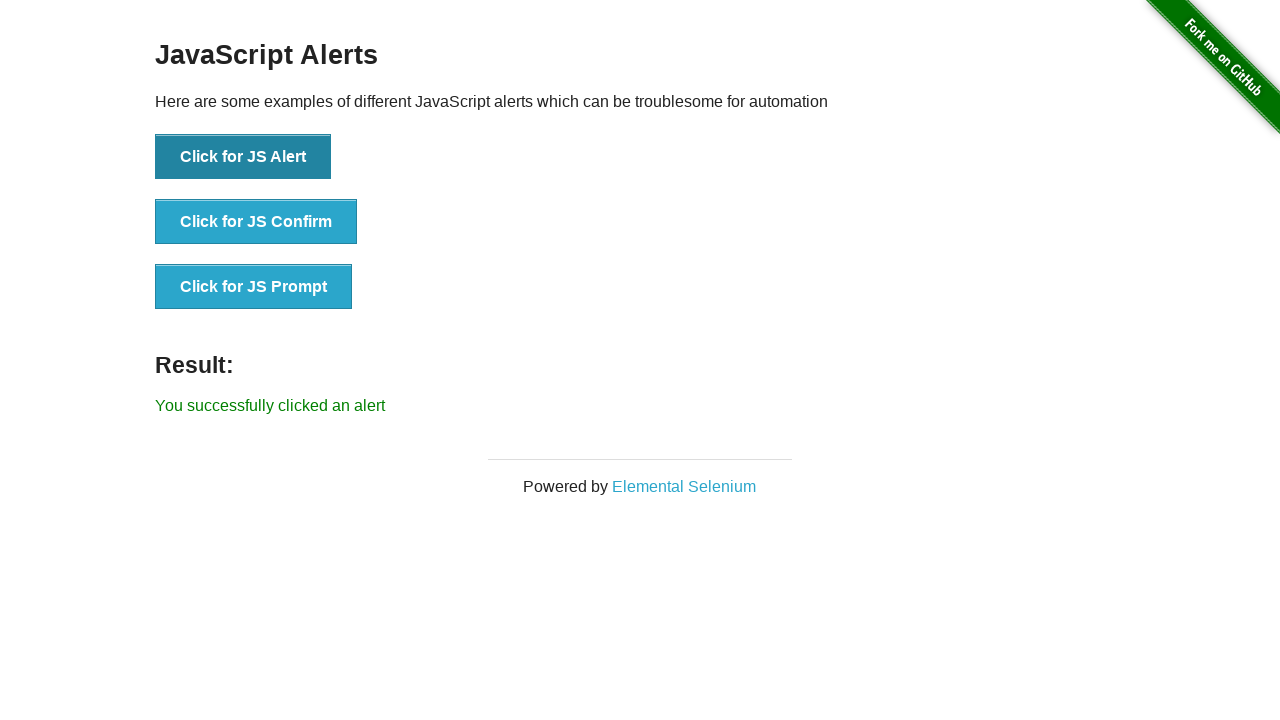

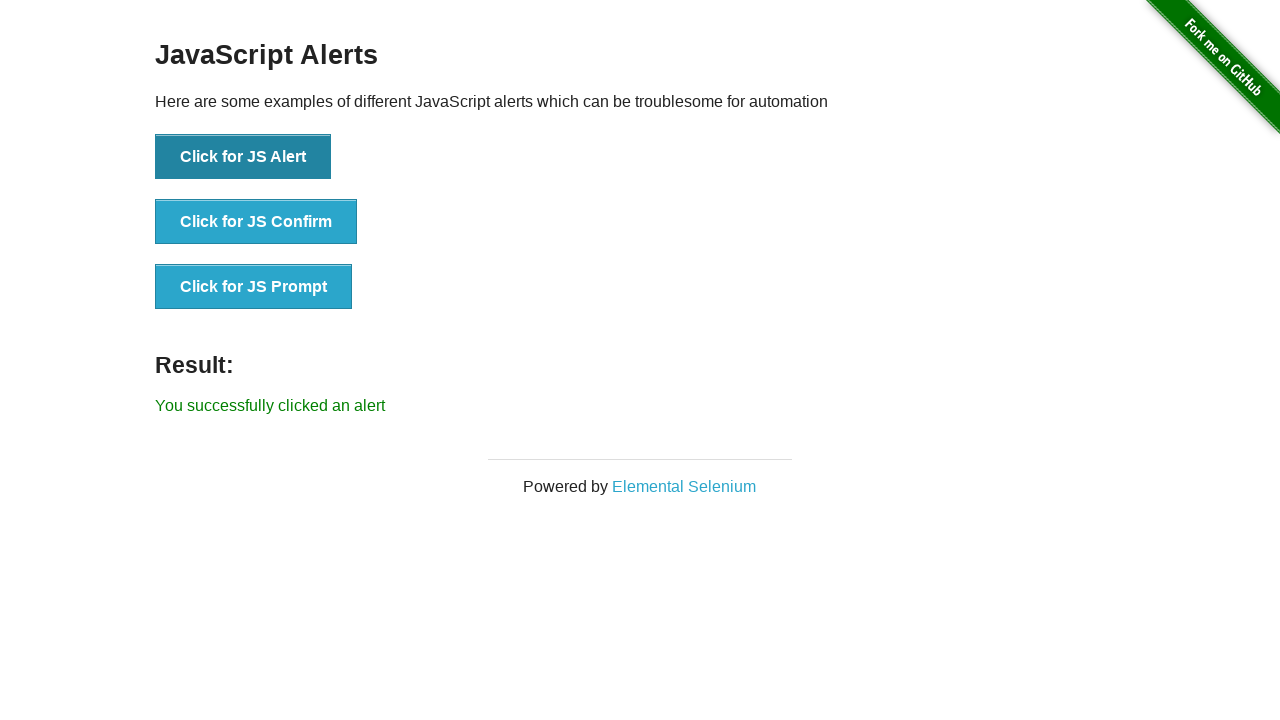